Tests filling a firstname field on a Selenium automation practice page by entering a name value

Starting URL: https://seleniumautomationpractice.blogspot.com/2017/10/functionisogramigoogleanalyticsobjectri.html

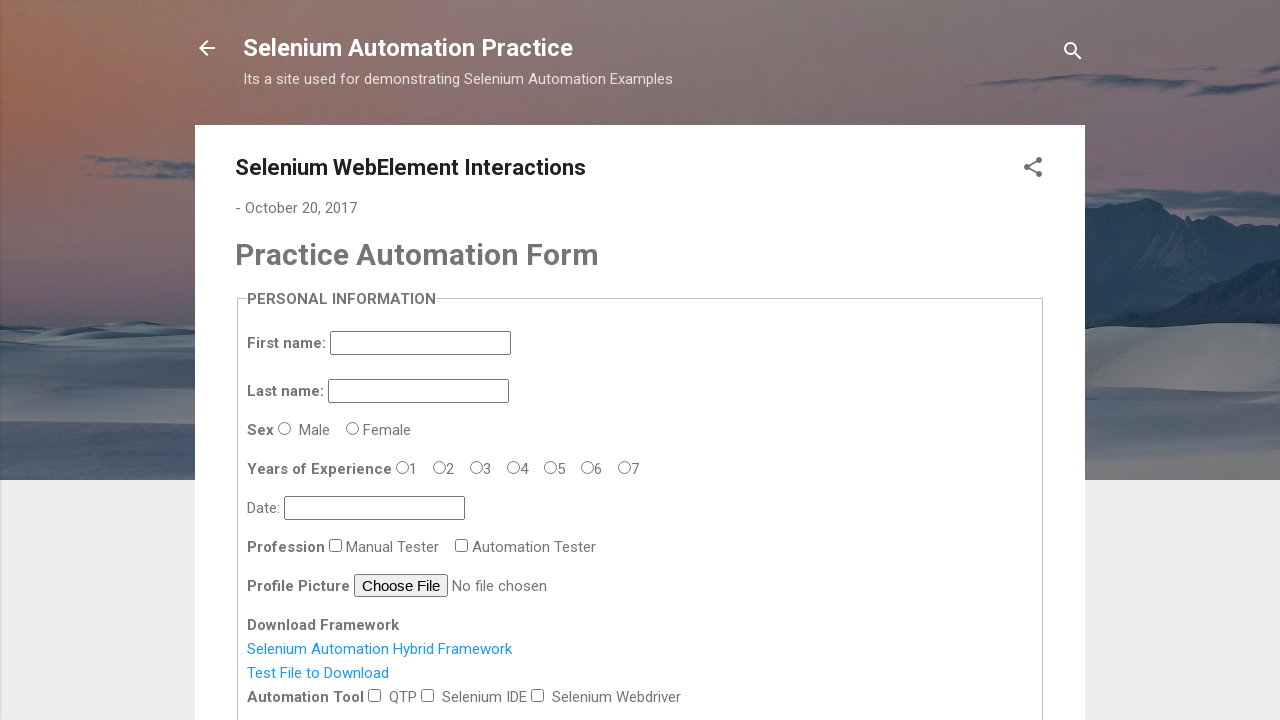

Navigated to Selenium automation practice page
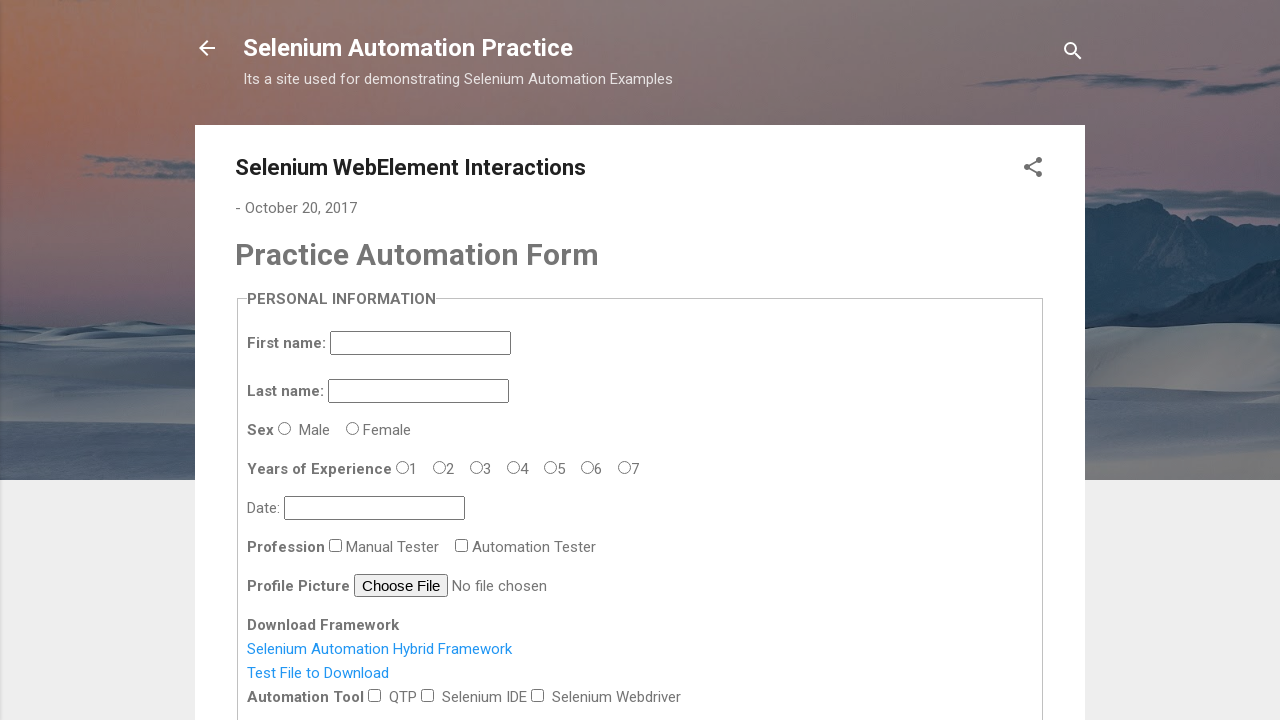

Filled firstname field with 'Abhresh' on input[name='firstname']
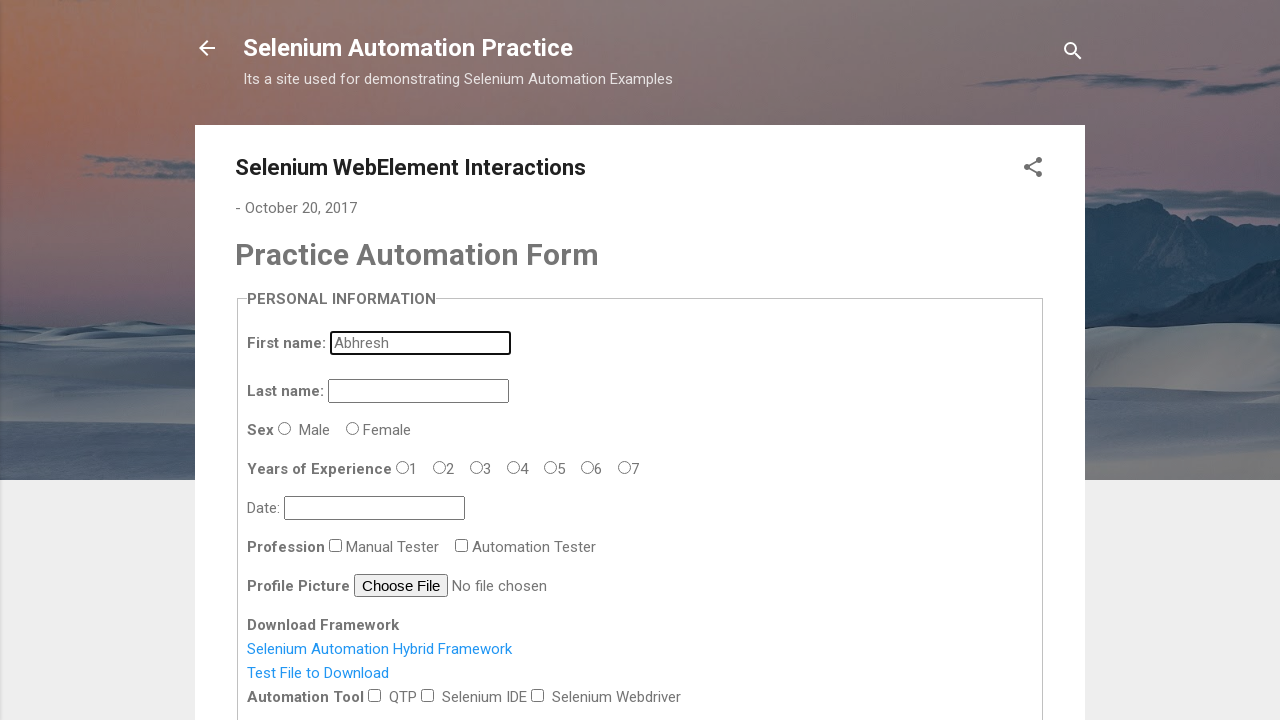

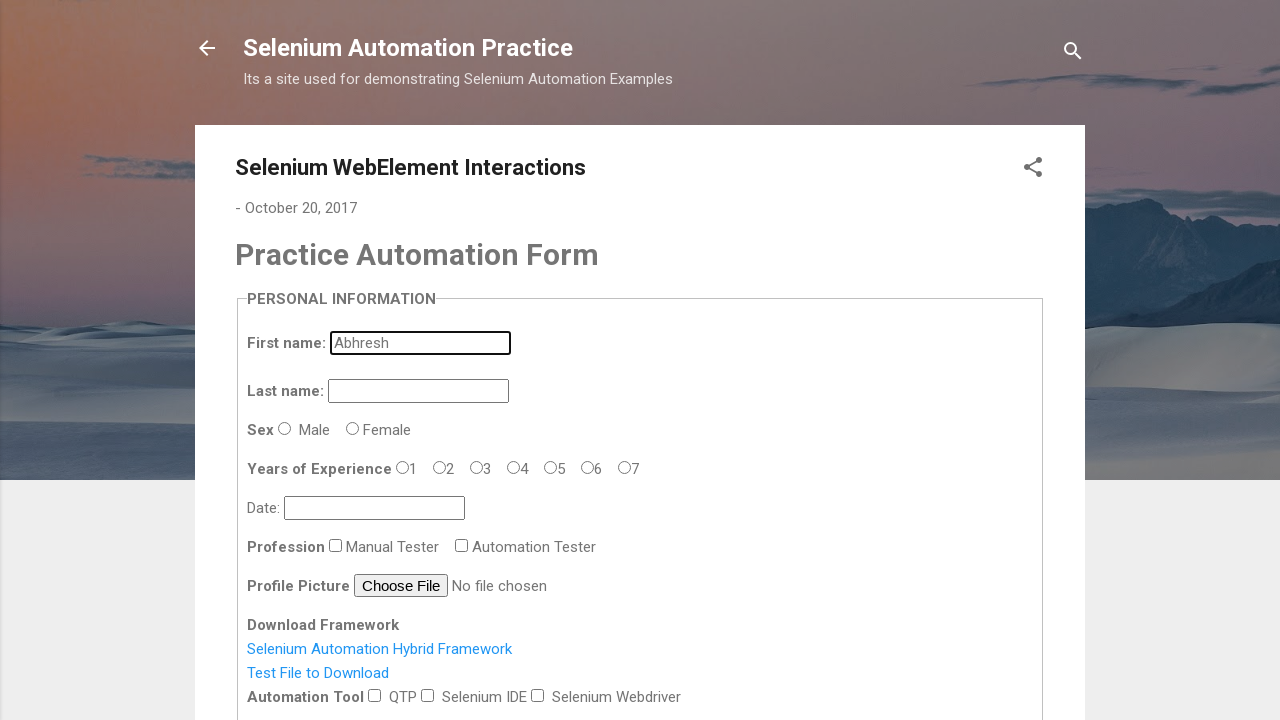